Tests that the hamburger menu in mobile view opens correctly when clicked, verifying responsive design functionality

Starting URL: https://automationintesting.online/

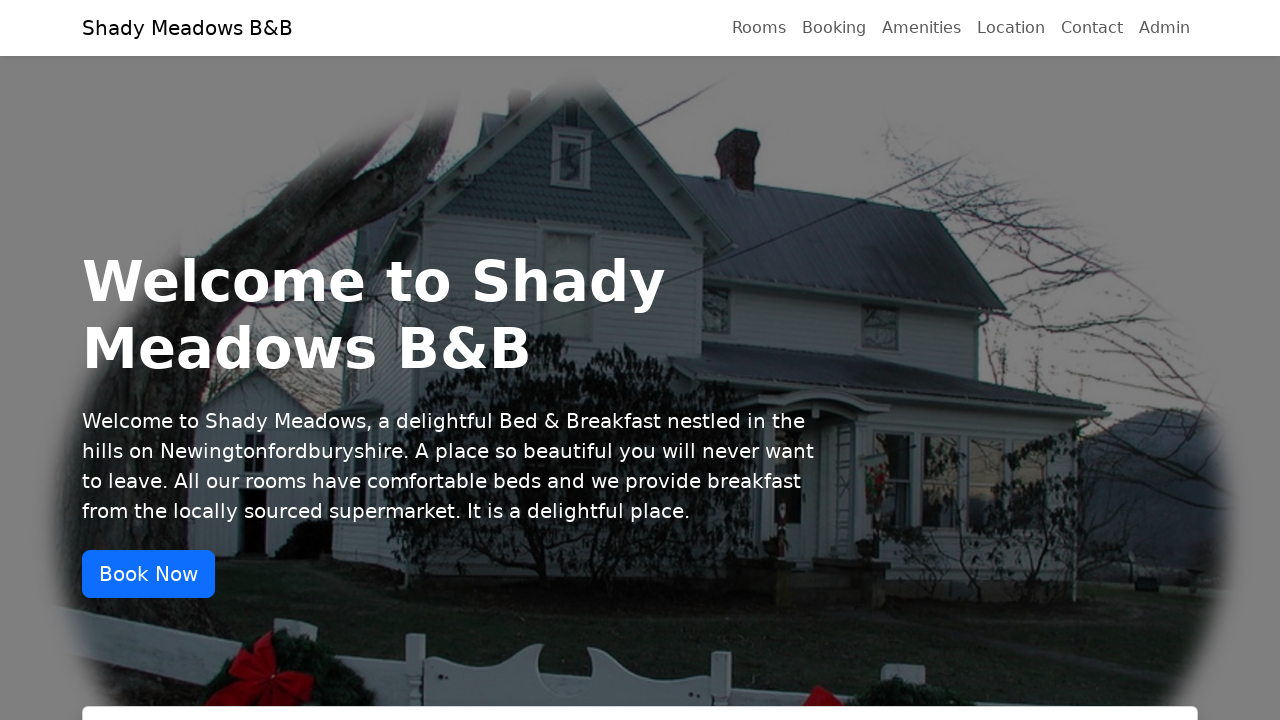

Set viewport to mobile size (480x800)
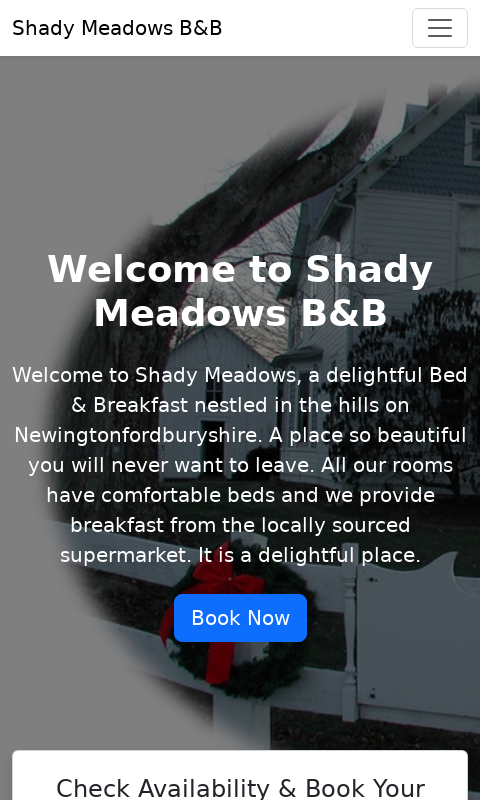

Reloaded page with mobile viewport
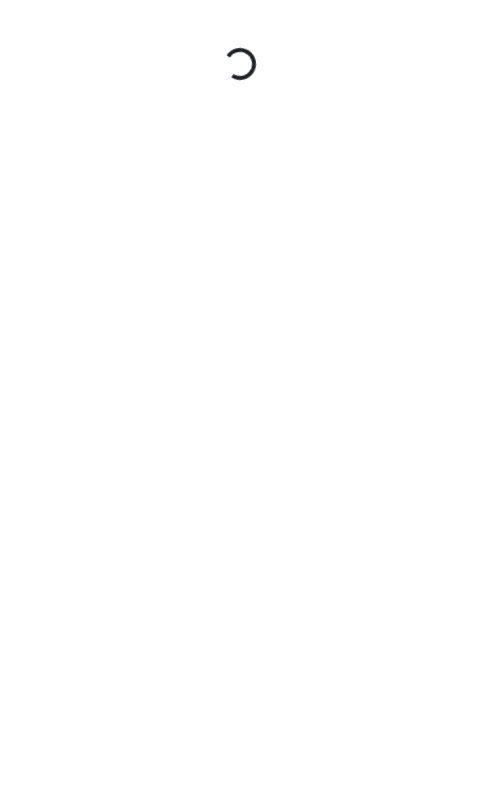

Clicked hamburger menu button at (440, 28) on .navbar-toggler
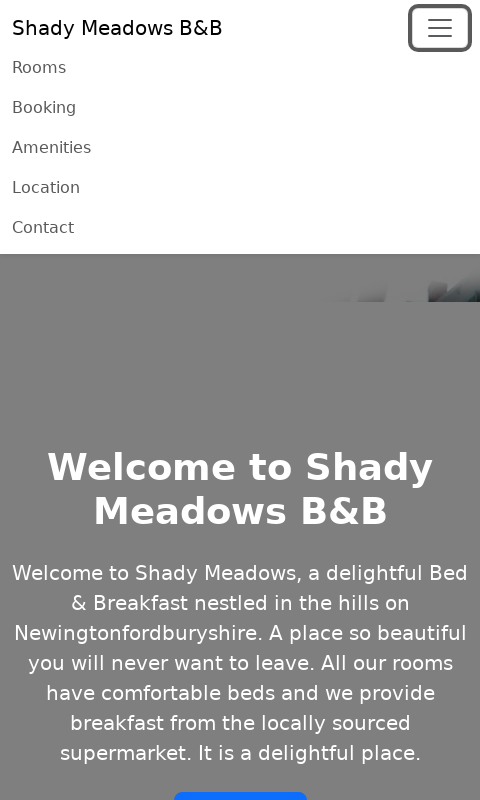

Mobile hamburger menu opened and navbar collapse became visible
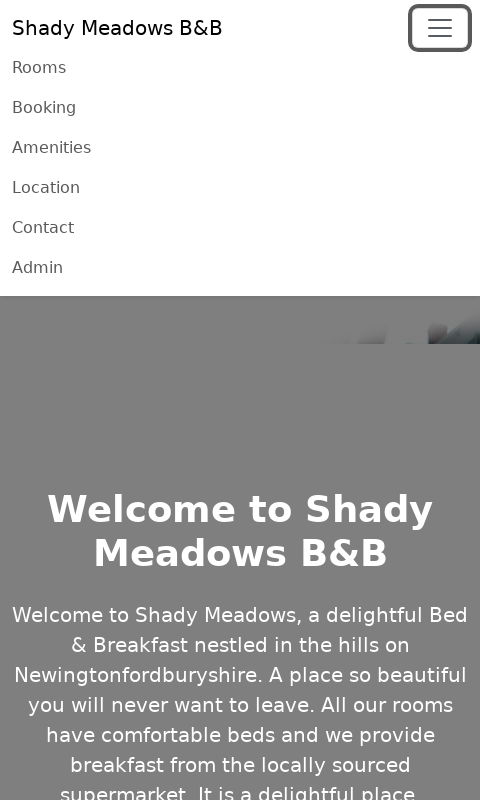

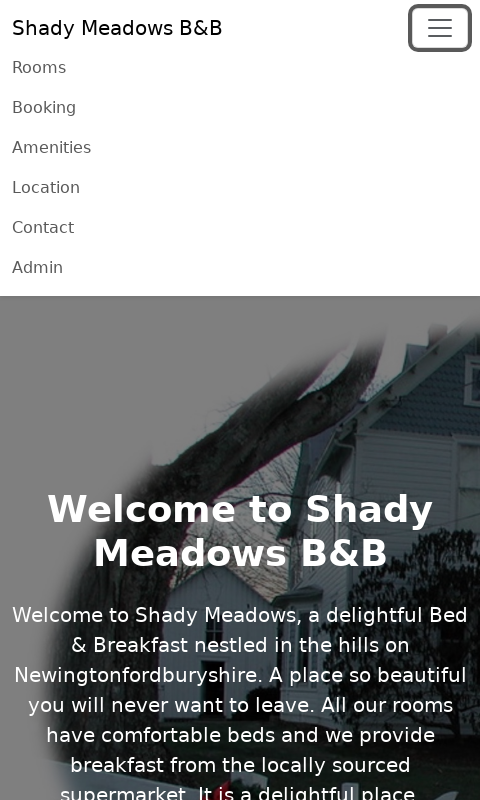